Tests the add/remove elements functionality by clicking the "Add Element" button 5 times and verifying that Delete buttons are created

Starting URL: https://the-internet.herokuapp.com/add_remove_elements/

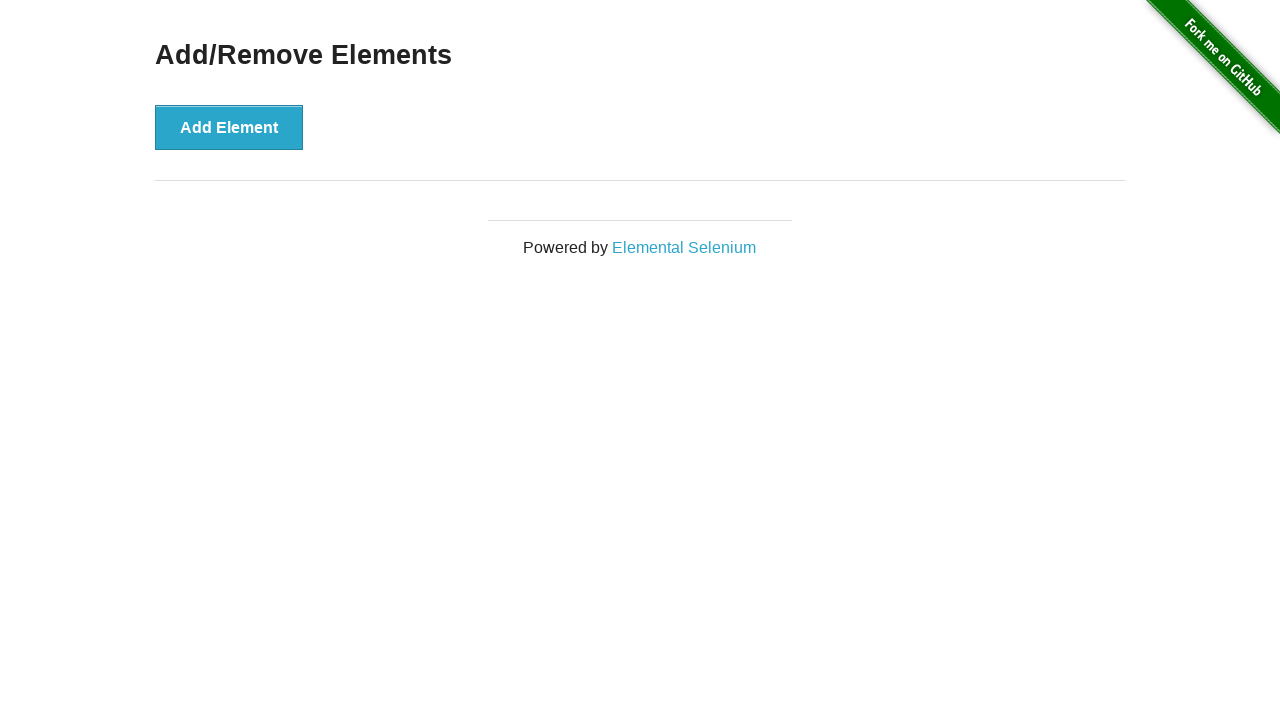

Navigated to add/remove elements page
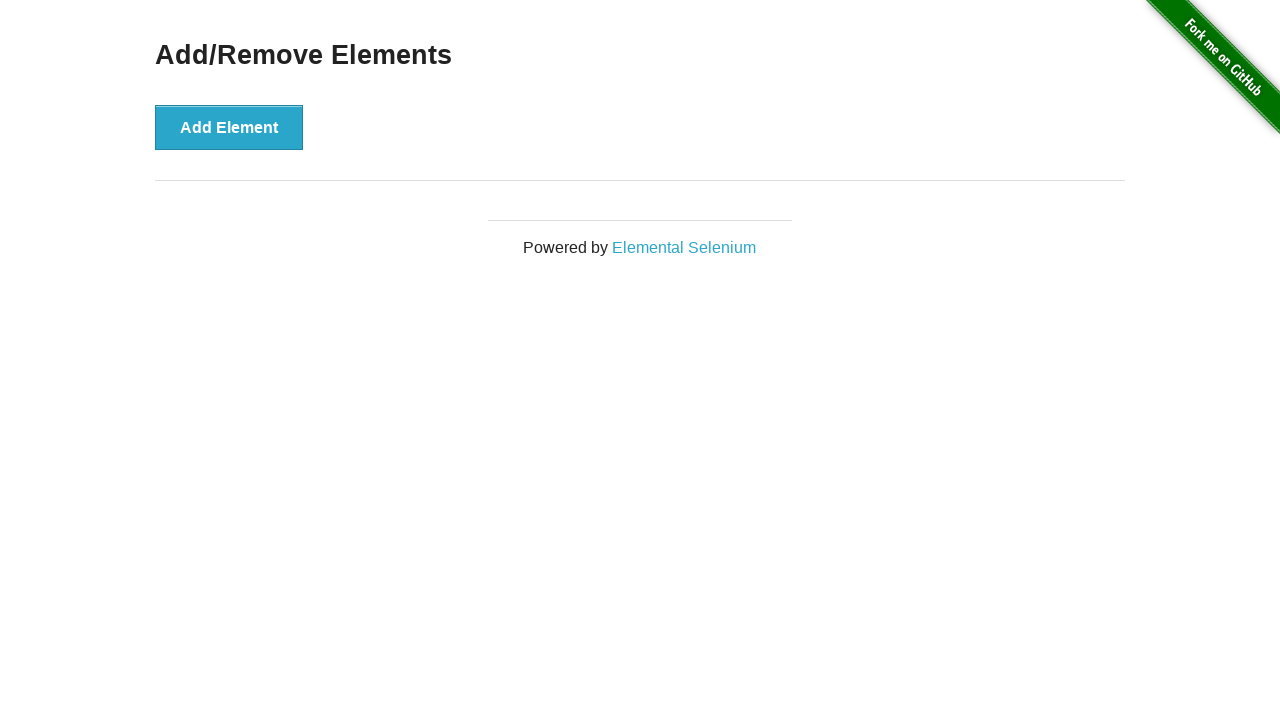

Clicked 'Add Element' button (iteration 1/5) at (229, 127) on xpath=//div[@id="content"]/div/button
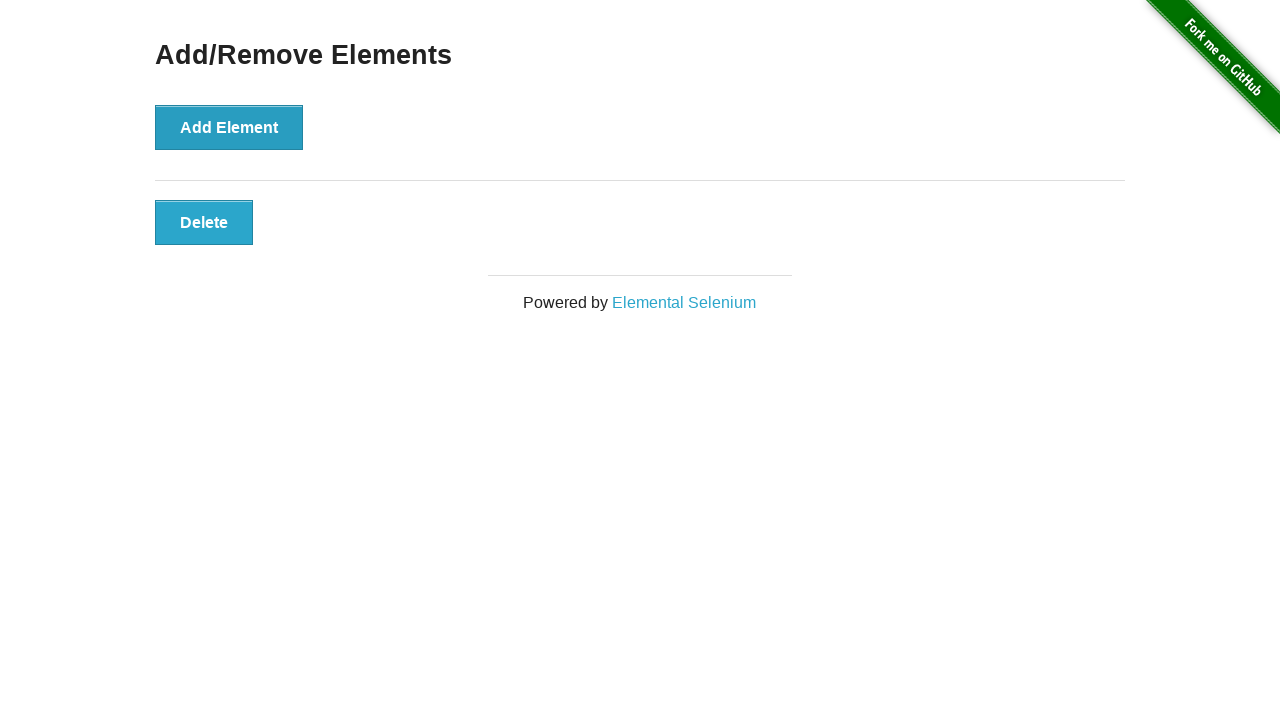

Clicked 'Add Element' button (iteration 2/5) at (229, 127) on xpath=//div[@id="content"]/div/button
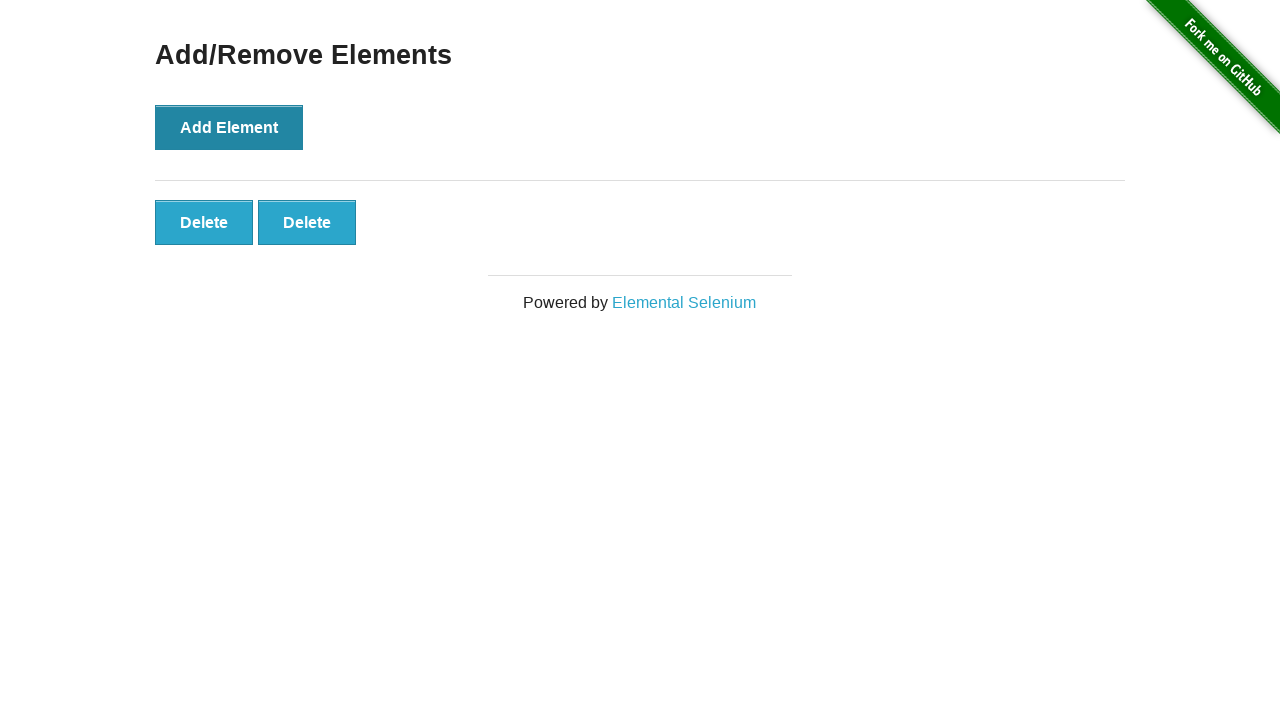

Clicked 'Add Element' button (iteration 3/5) at (229, 127) on xpath=//div[@id="content"]/div/button
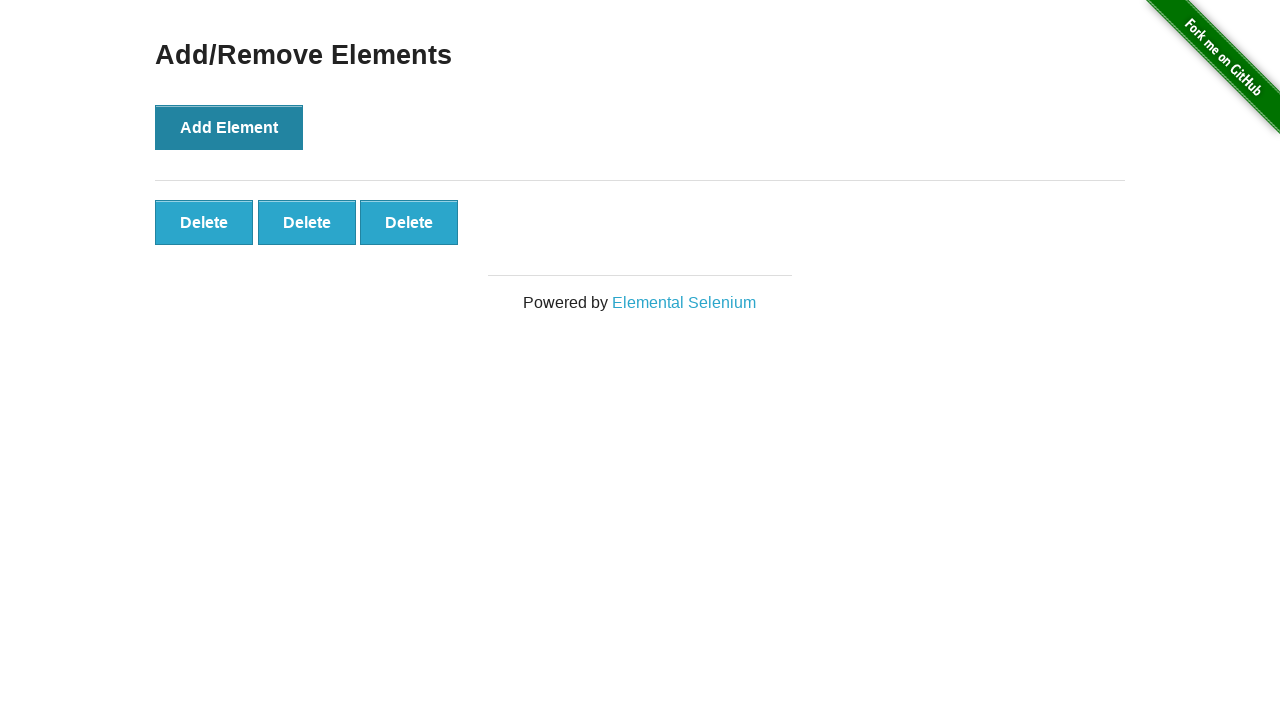

Clicked 'Add Element' button (iteration 4/5) at (229, 127) on xpath=//div[@id="content"]/div/button
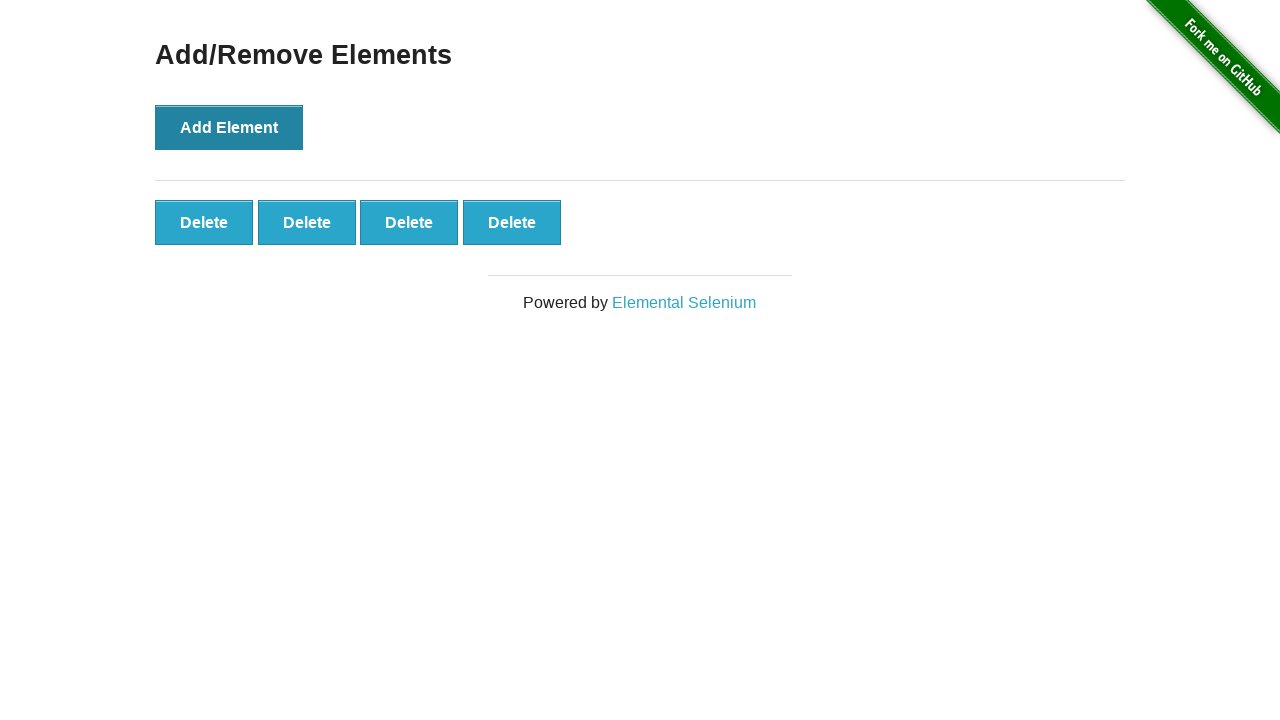

Clicked 'Add Element' button (iteration 5/5) at (229, 127) on xpath=//div[@id="content"]/div/button
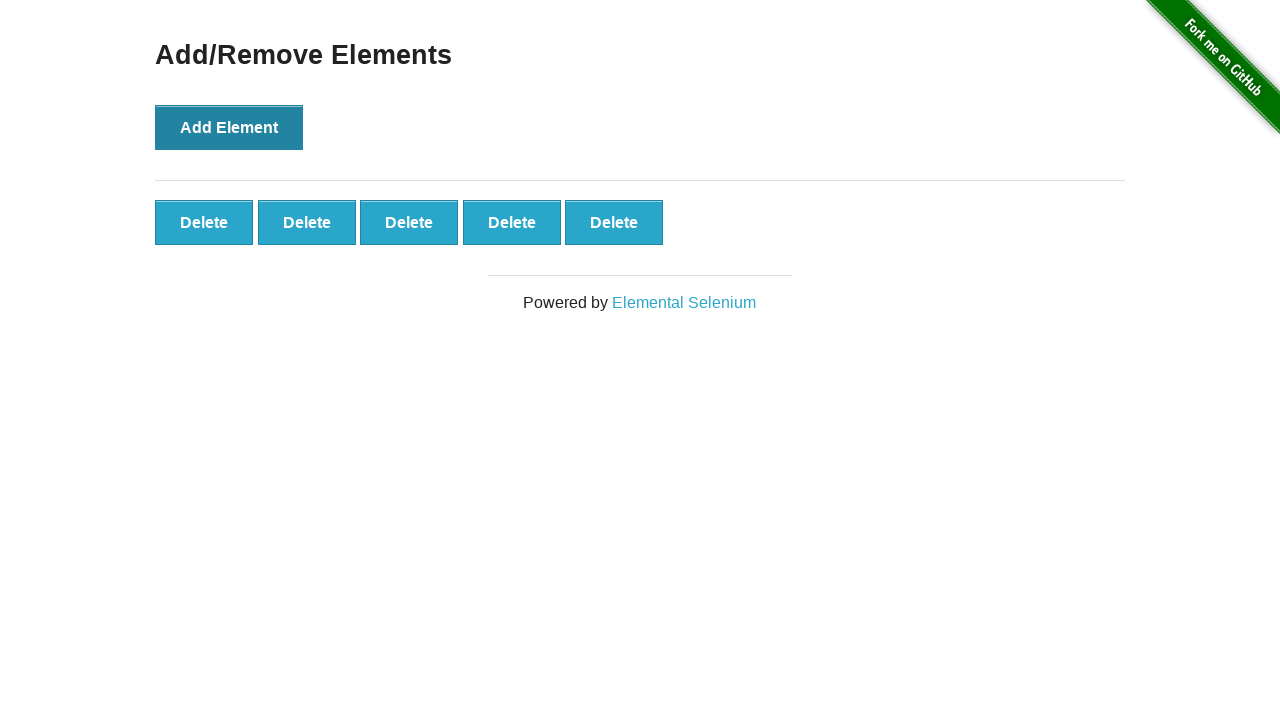

Delete buttons are now visible
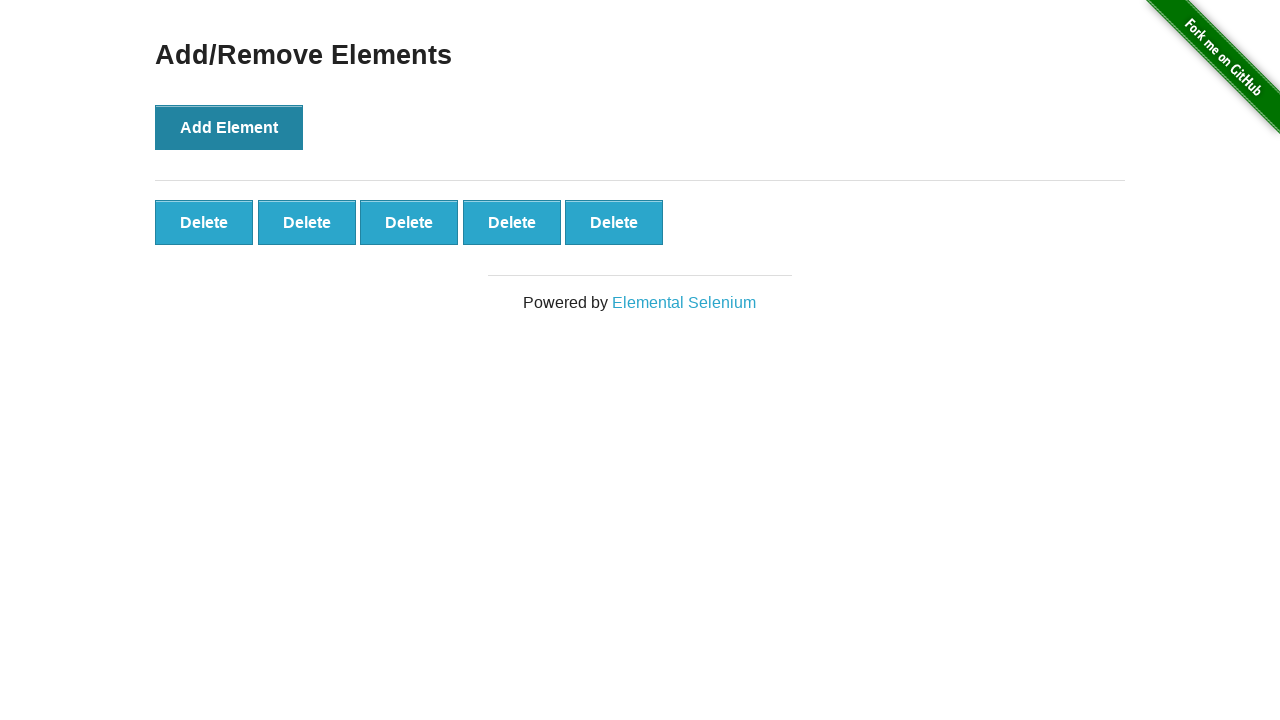

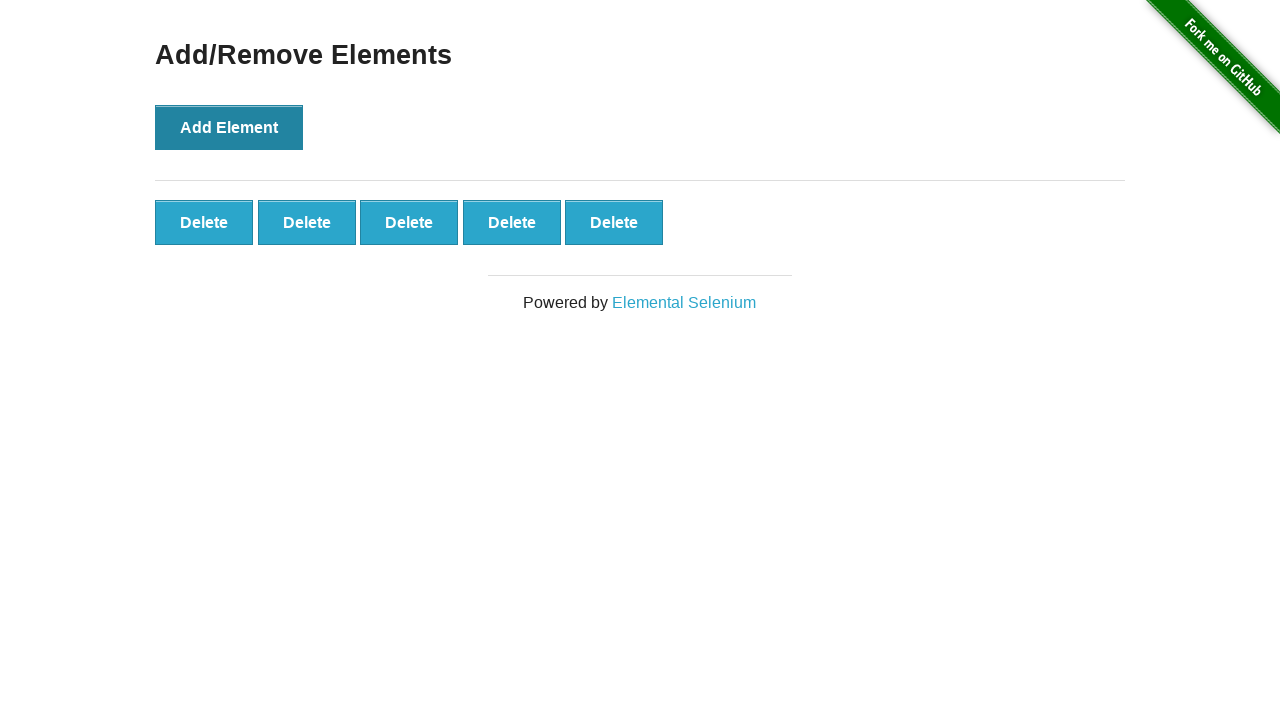